Tests a form interaction exercise by extracting a value from an element's attribute, calculating a mathematical formula based on it, filling the answer in a text field, checking a checkbox, clicking a radio button, and submitting the form.

Starting URL: http://suninjuly.github.io/get_attribute.html

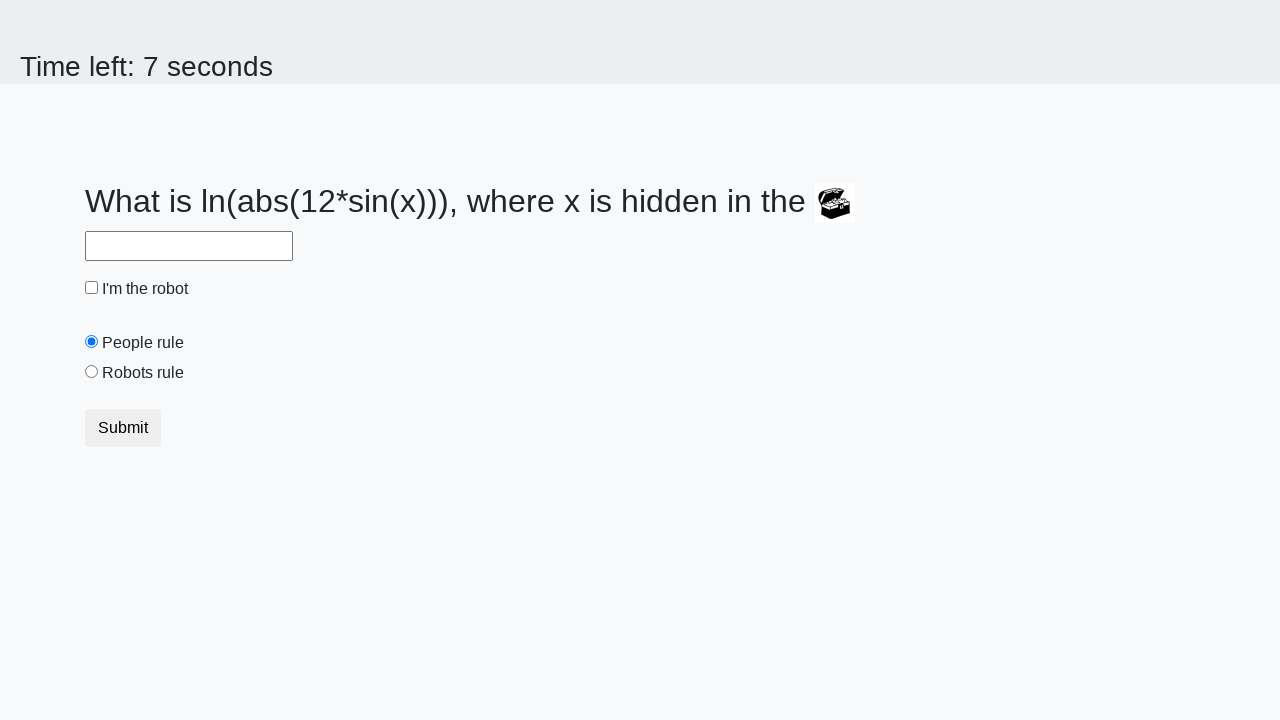

Located treasure element with ID 'treasure'
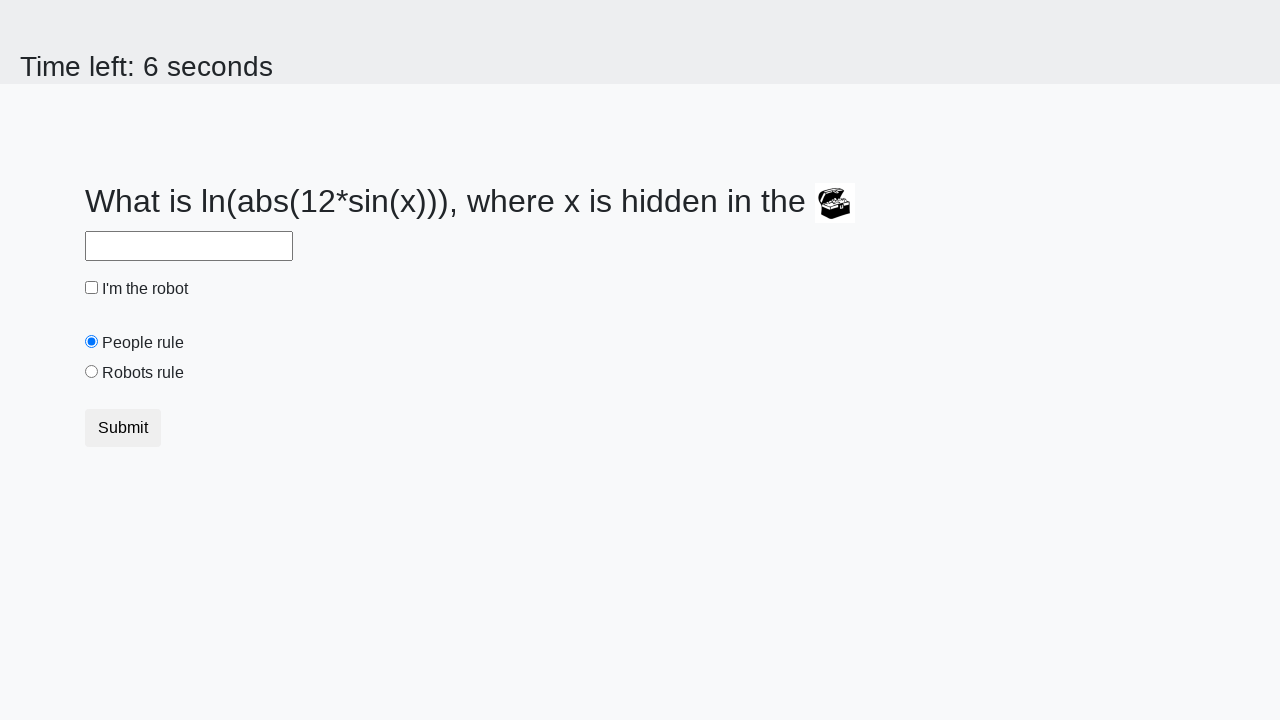

Extracted 'valuex' attribute from treasure element
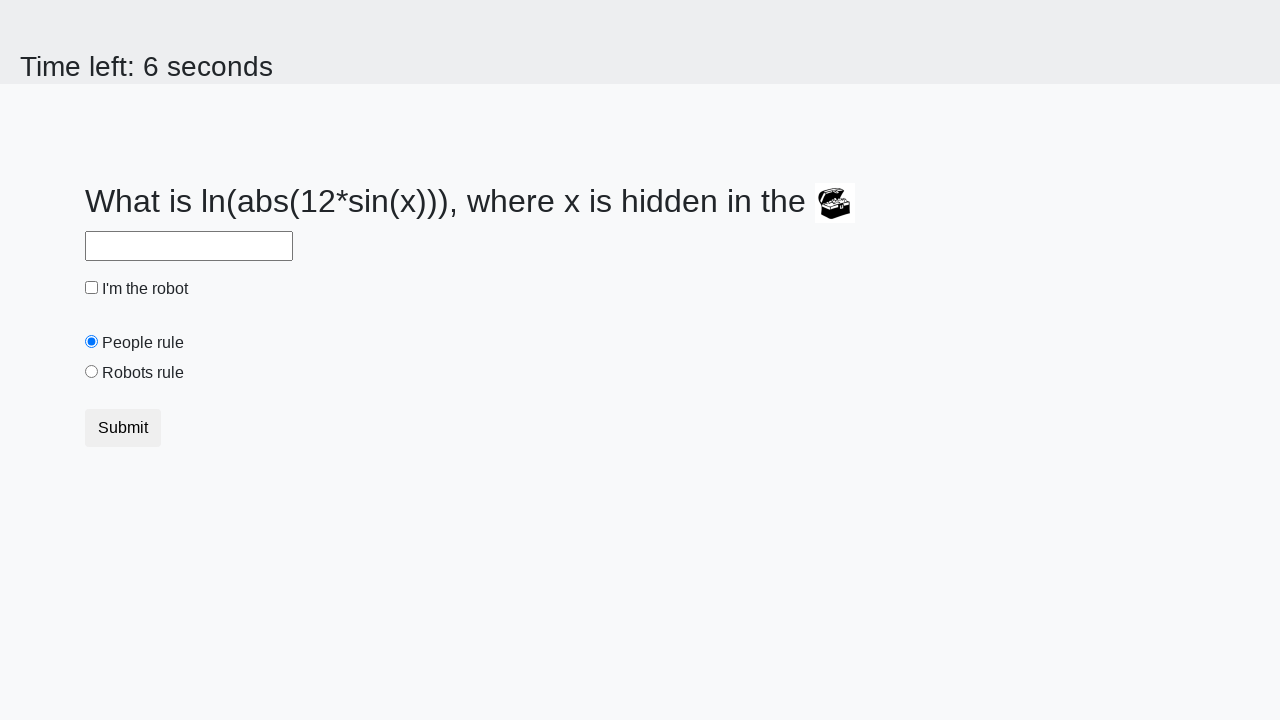

Converted treasure_x value '211' to integer 211
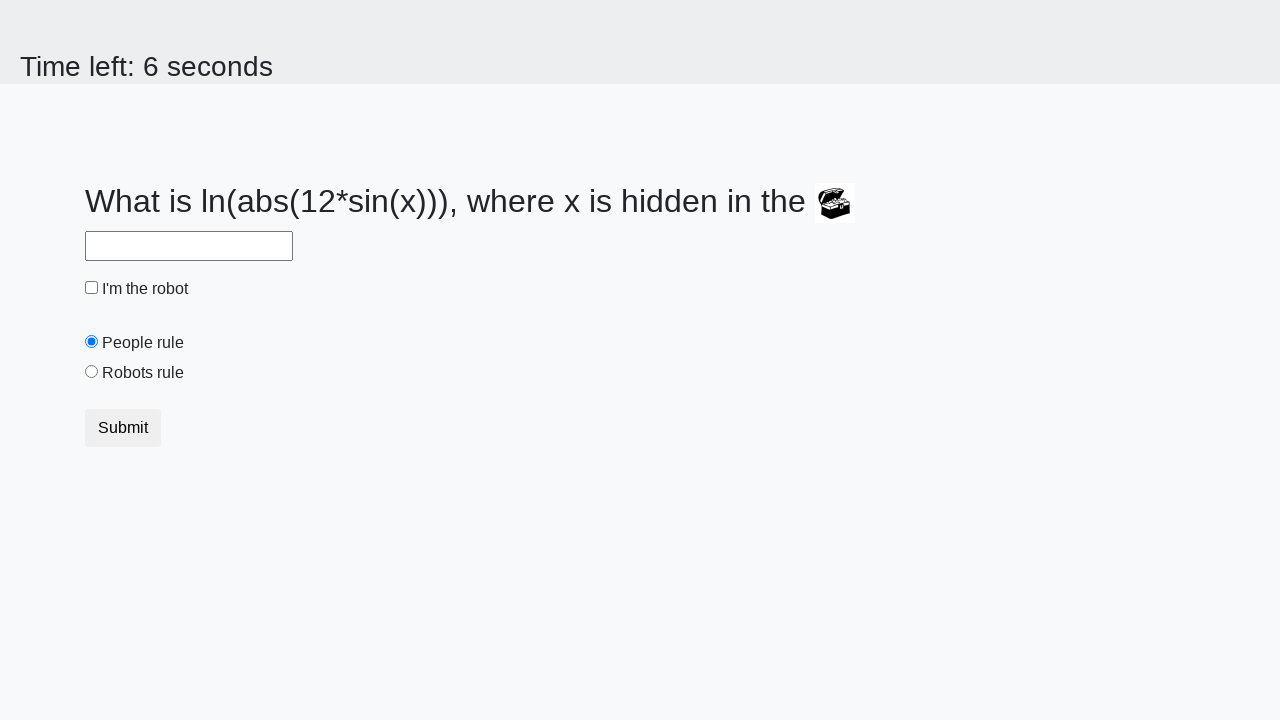

Calculated formula result: log(abs(12*sin(211))) = 1.7736929558685062
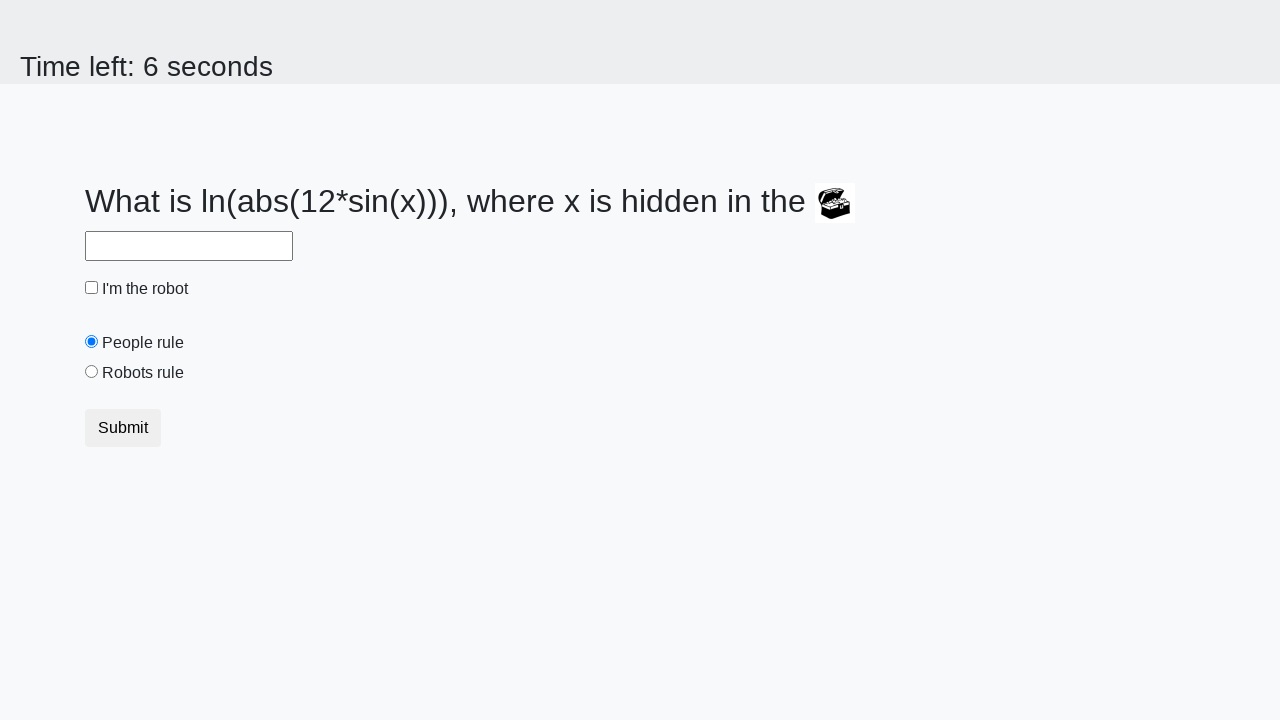

Filled answer field with calculated value '1.7736929558685062' on #answer
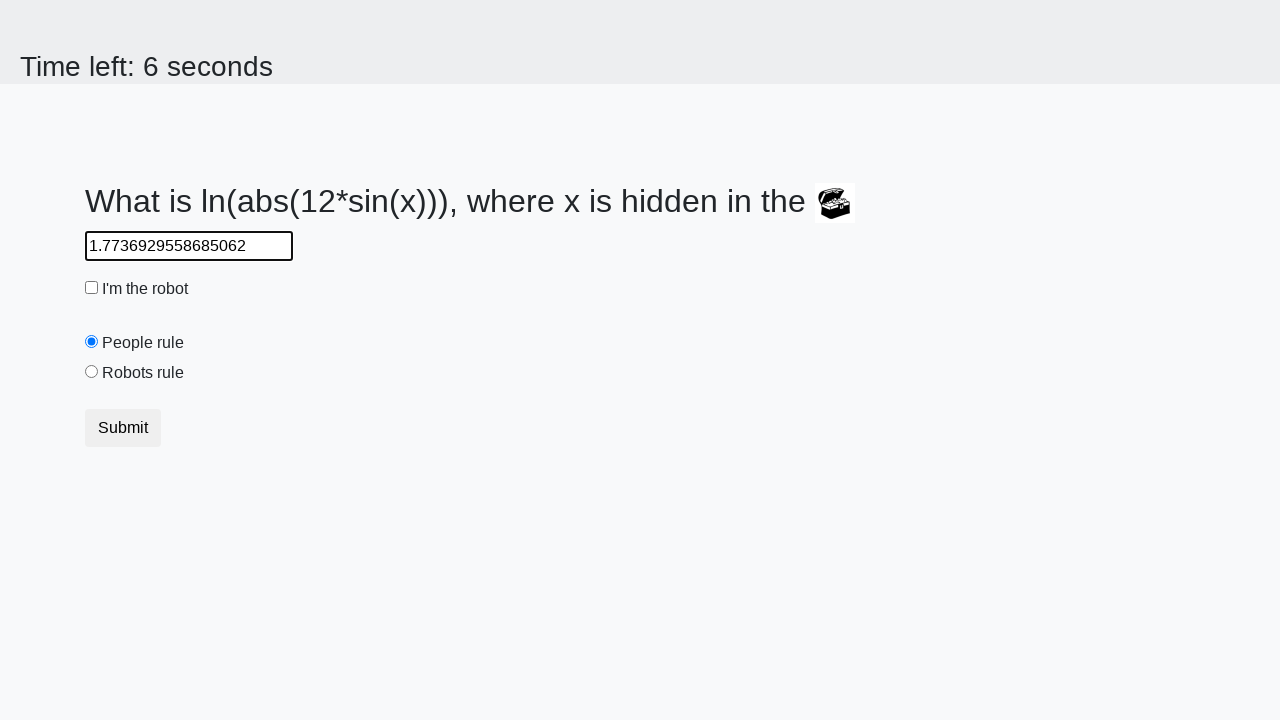

Checked the robot checkbox at (92, 288) on #robotCheckbox
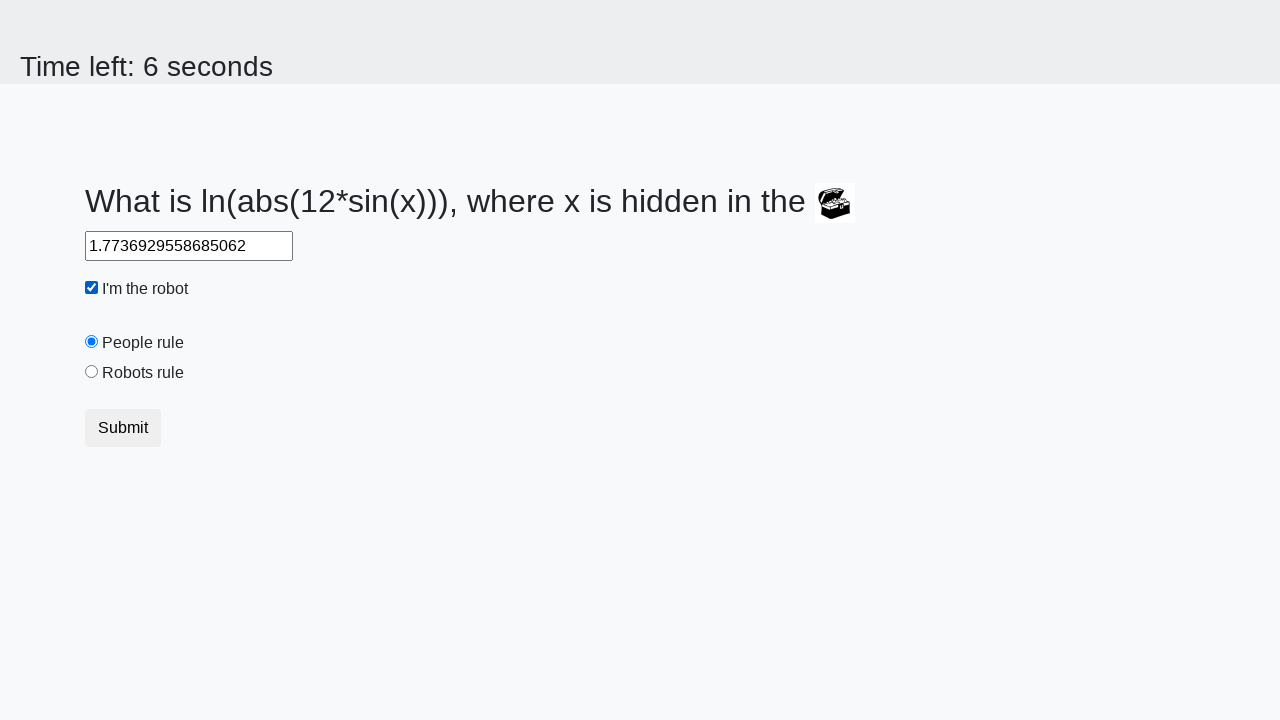

Selected the 'robots rule' radio button at (92, 372) on #robotsRule
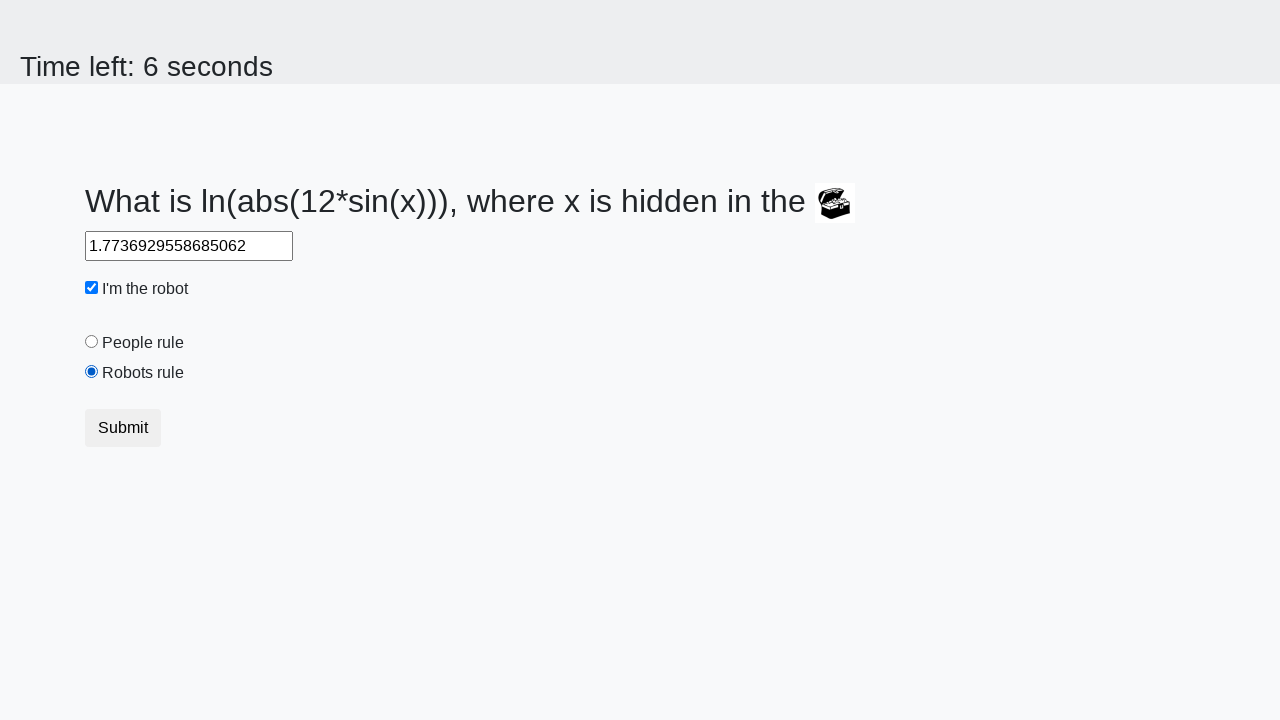

Clicked submit button to submit the form at (123, 428) on button.btn
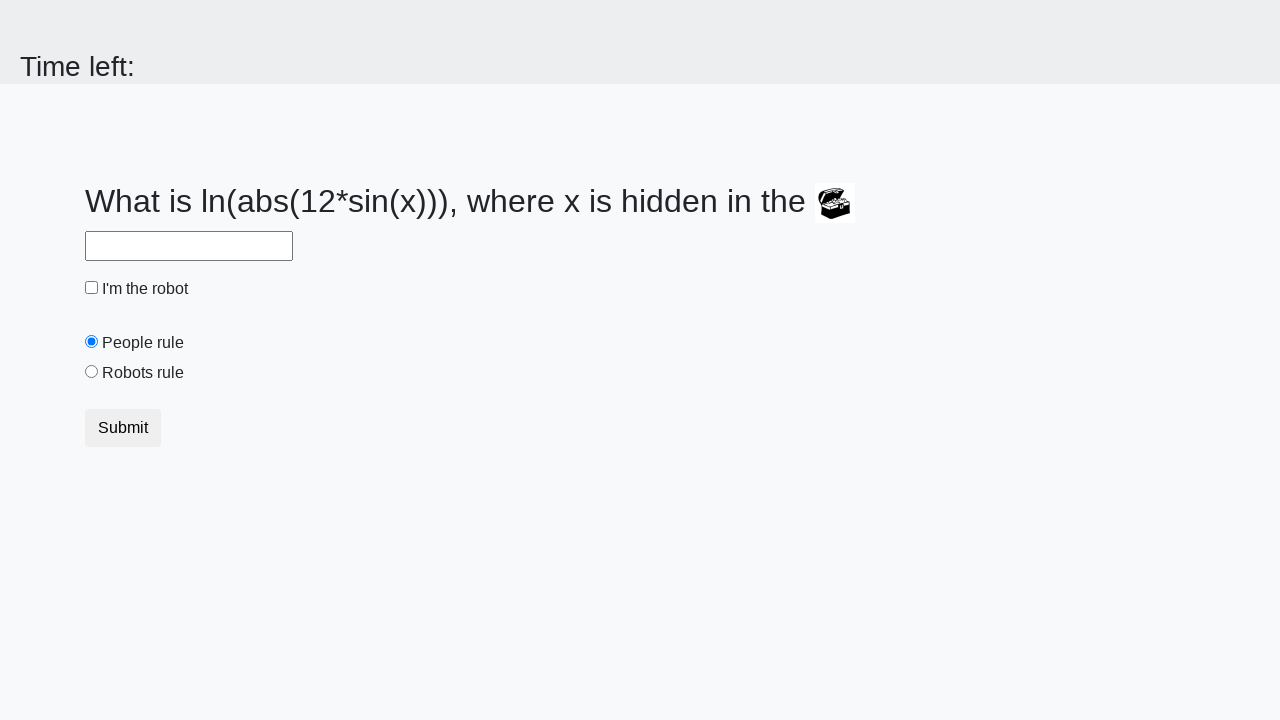

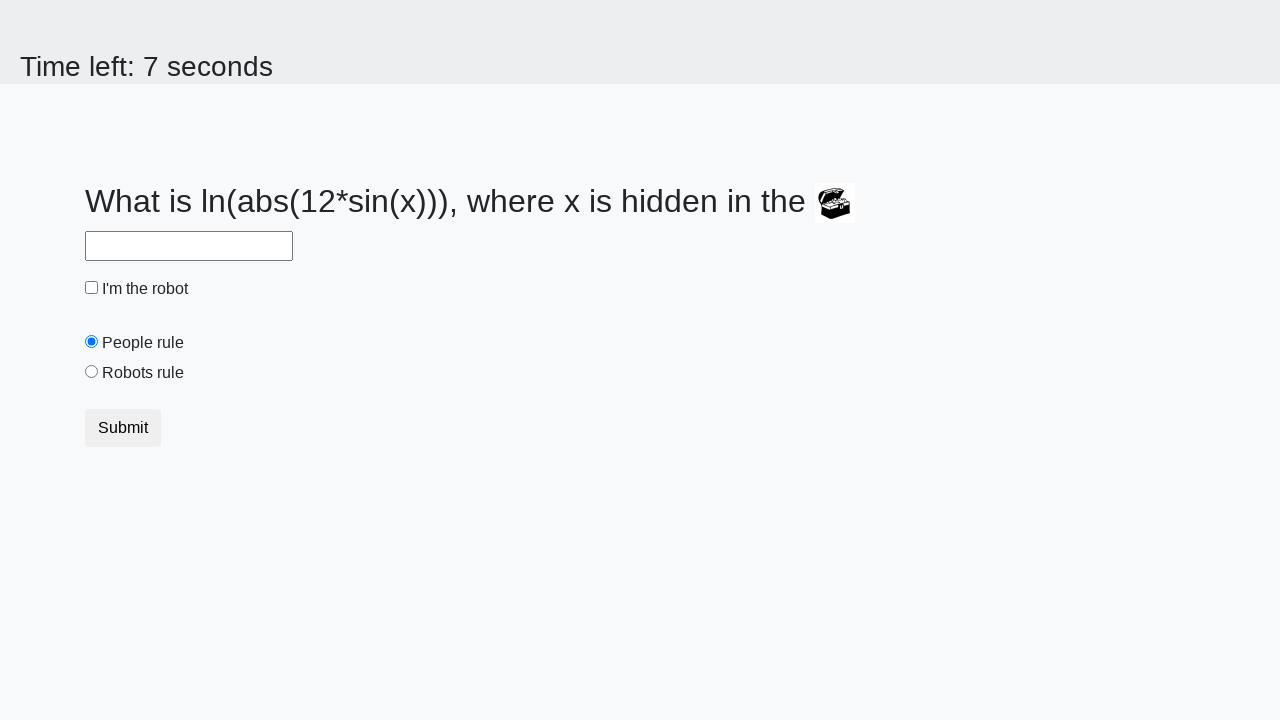